Navigates through a demo application to access the Time Picker Clock feature by clicking through Date & Time Picker menu options.

Starting URL: https://demoapps.qspiders.com/ui/login?scenario=1

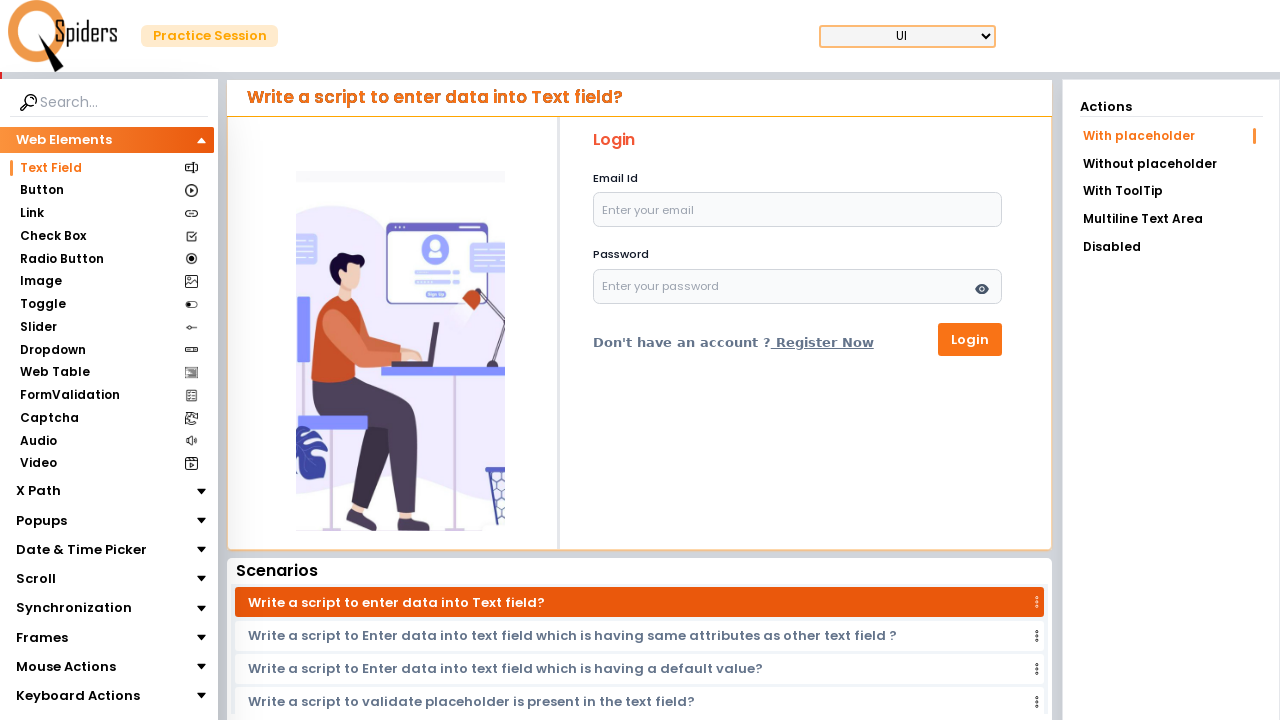

Waited 3 seconds for page to load
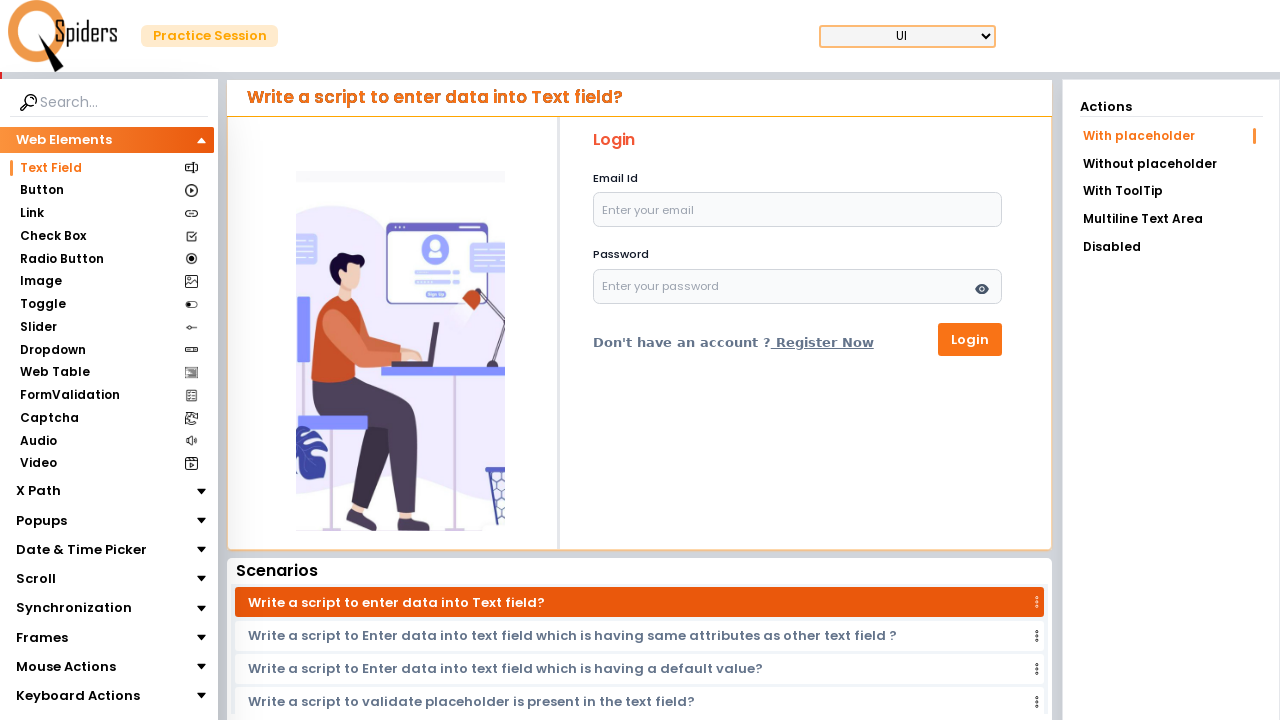

Clicked on 'Date & Time Picker' section at (82, 550) on xpath=//section[text()='Date & Time Picker']
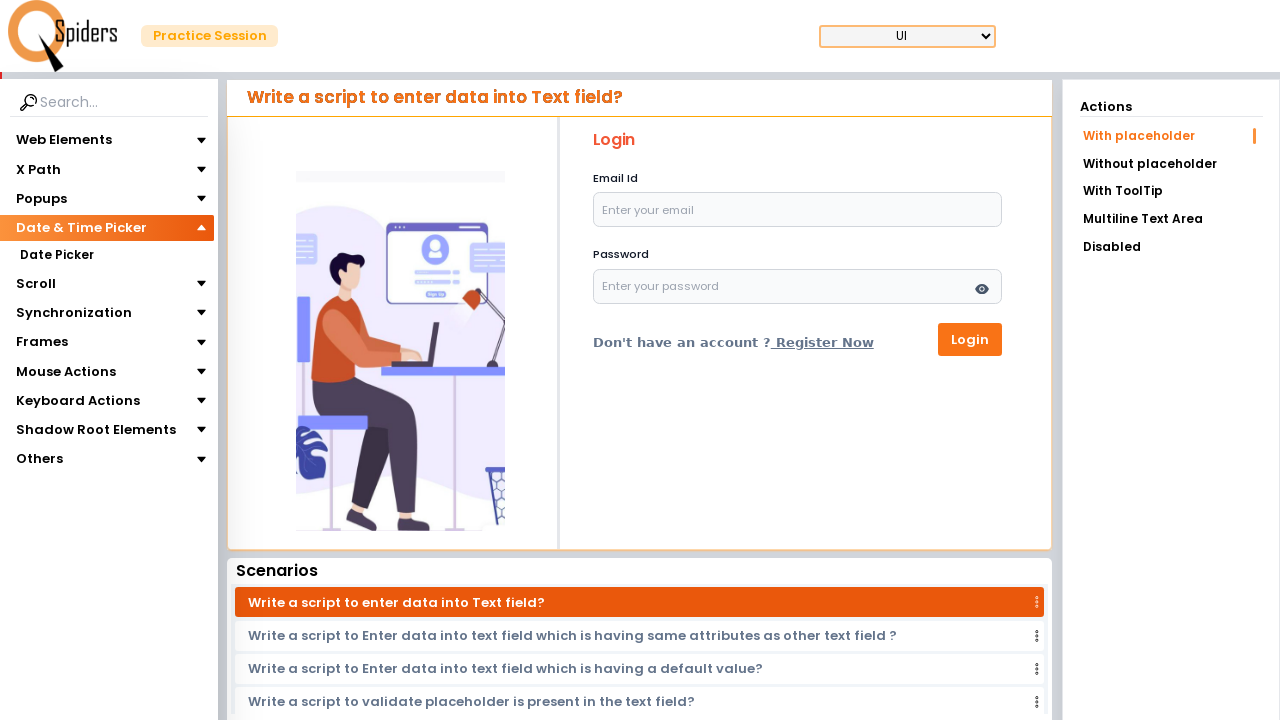

Clicked on 'Time Picker' option at (56, 278) on xpath=//section[text()='Time Picker']
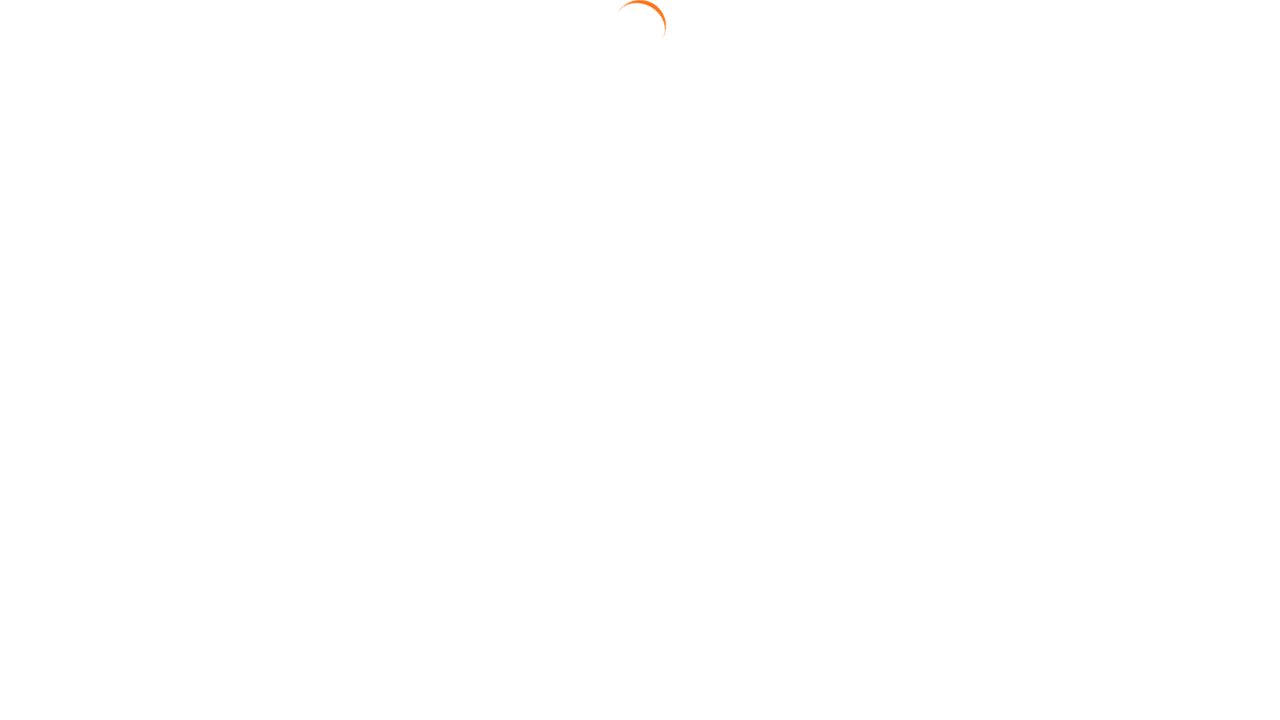

Clicked on 'Time Picker Clock' link at (1171, 162) on xpath=//a[text()='Time Picker Clock']
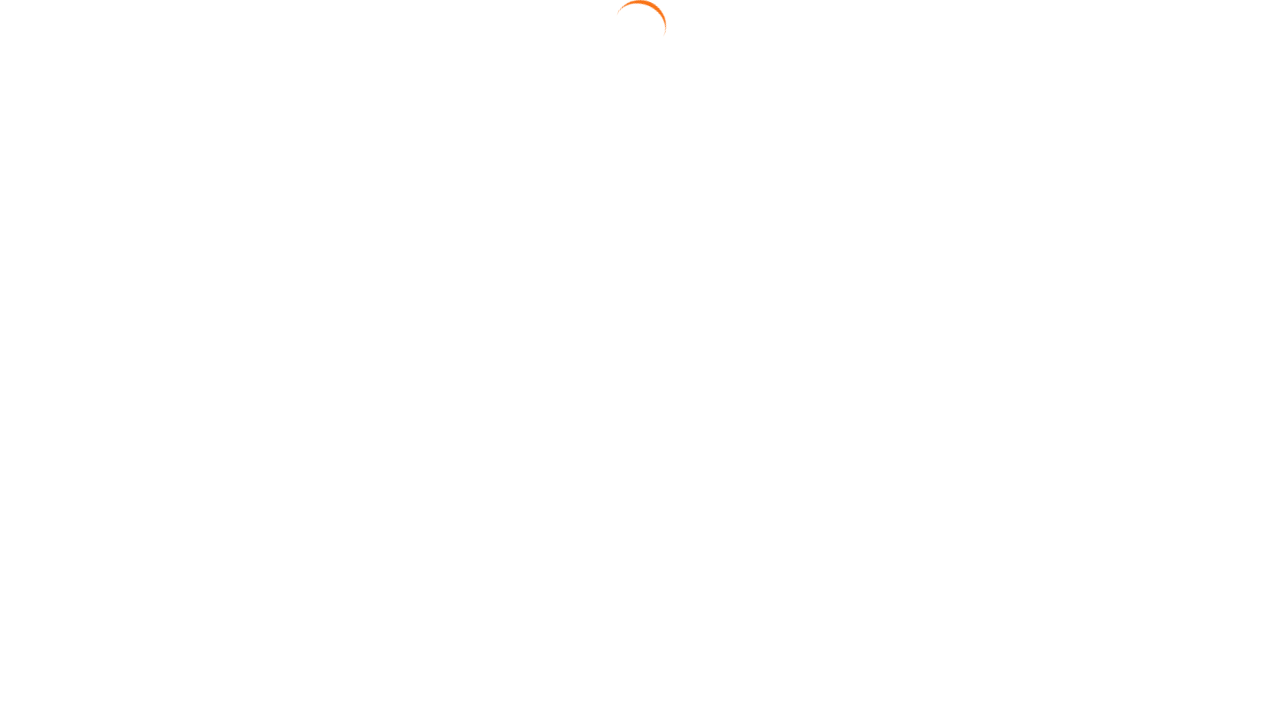

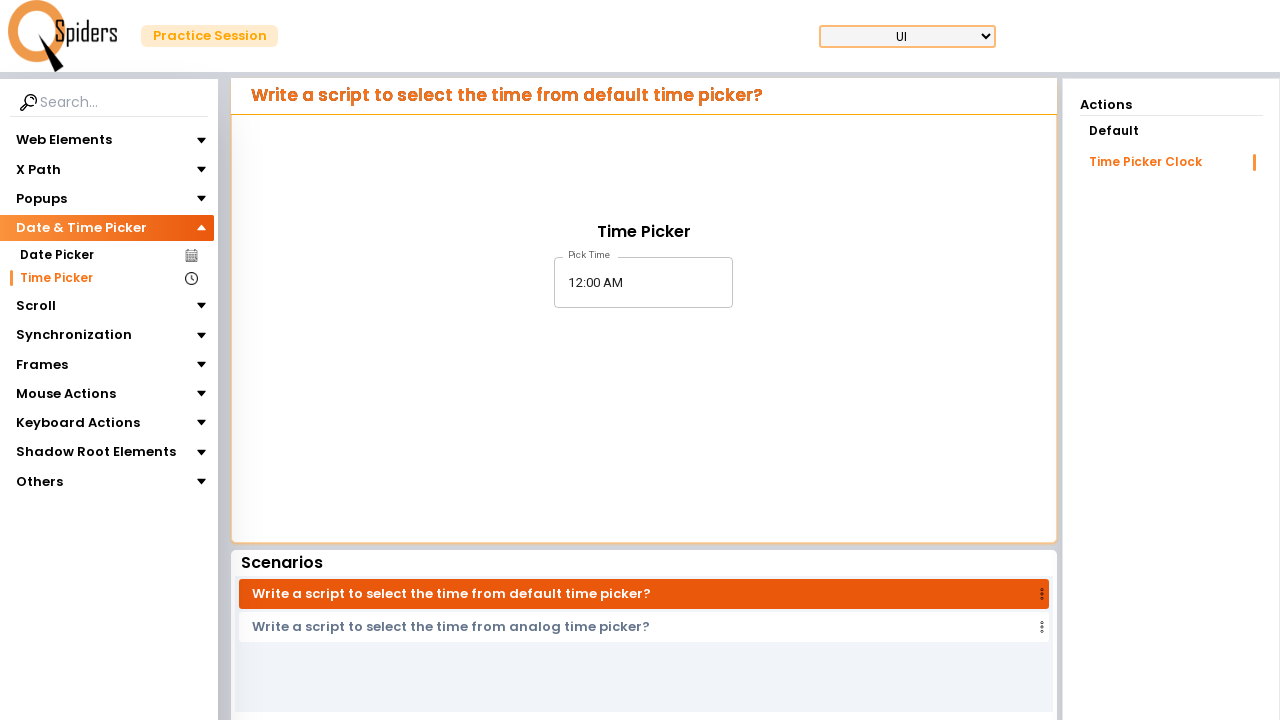